Navigates to an e-commerce art website and waits for the page to load completely

Starting URL: https://www.dinfluenceart.com

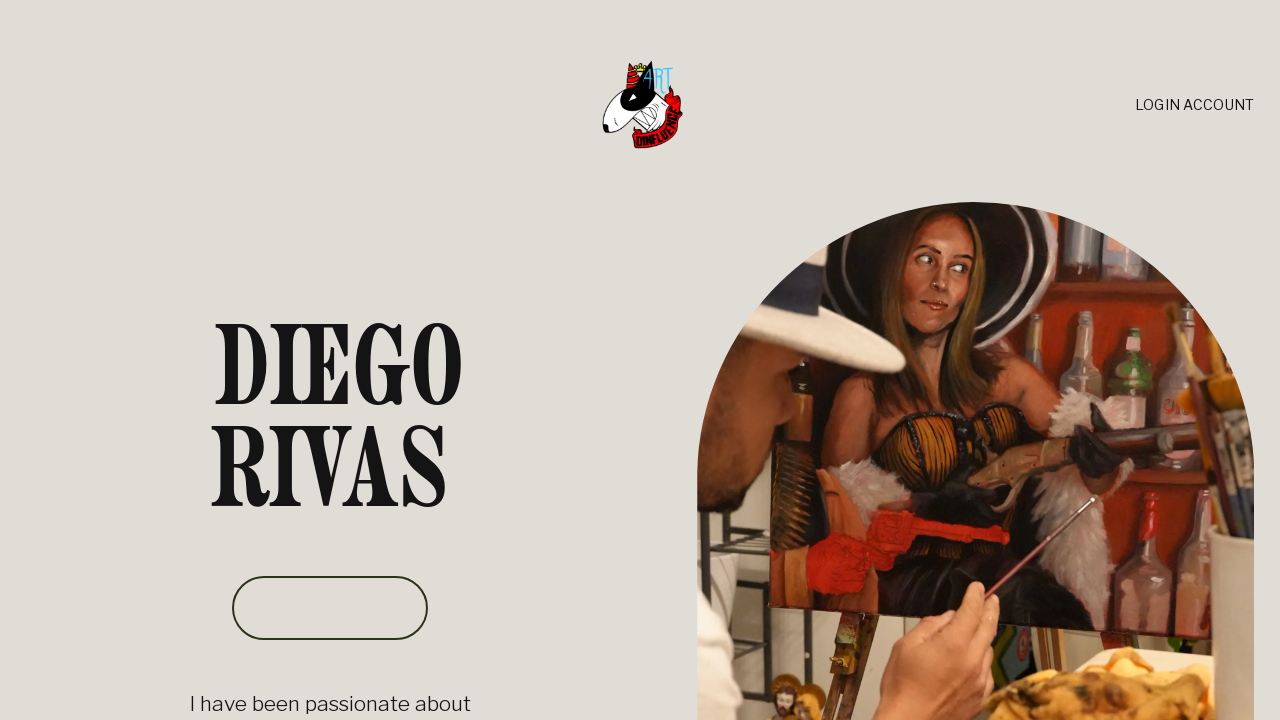

Navigated to Dinfluence Art website
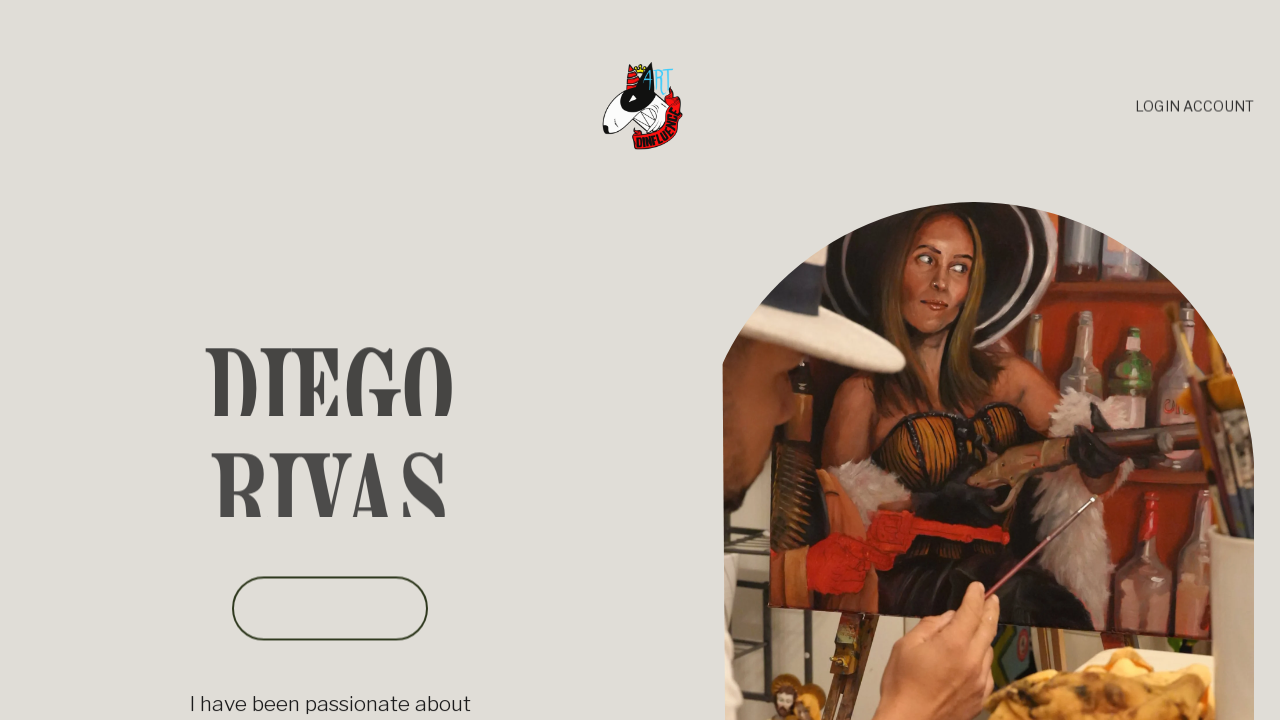

Page loaded completely with network idle state
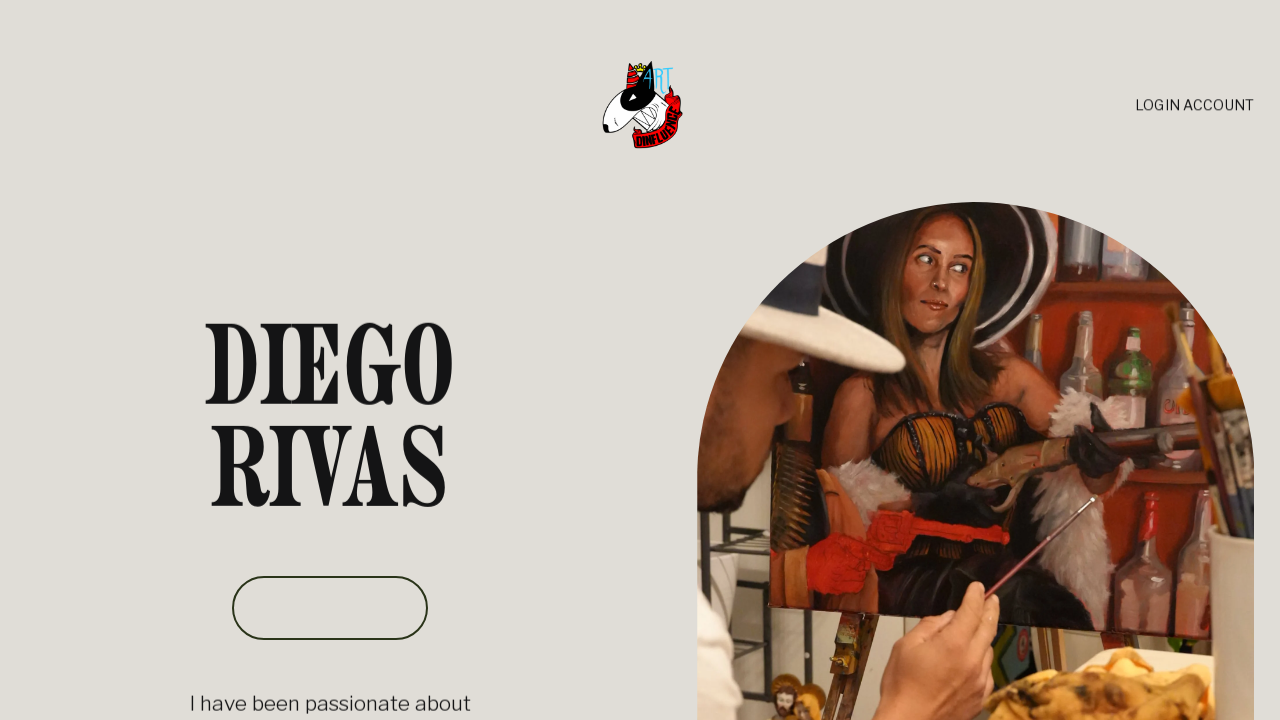

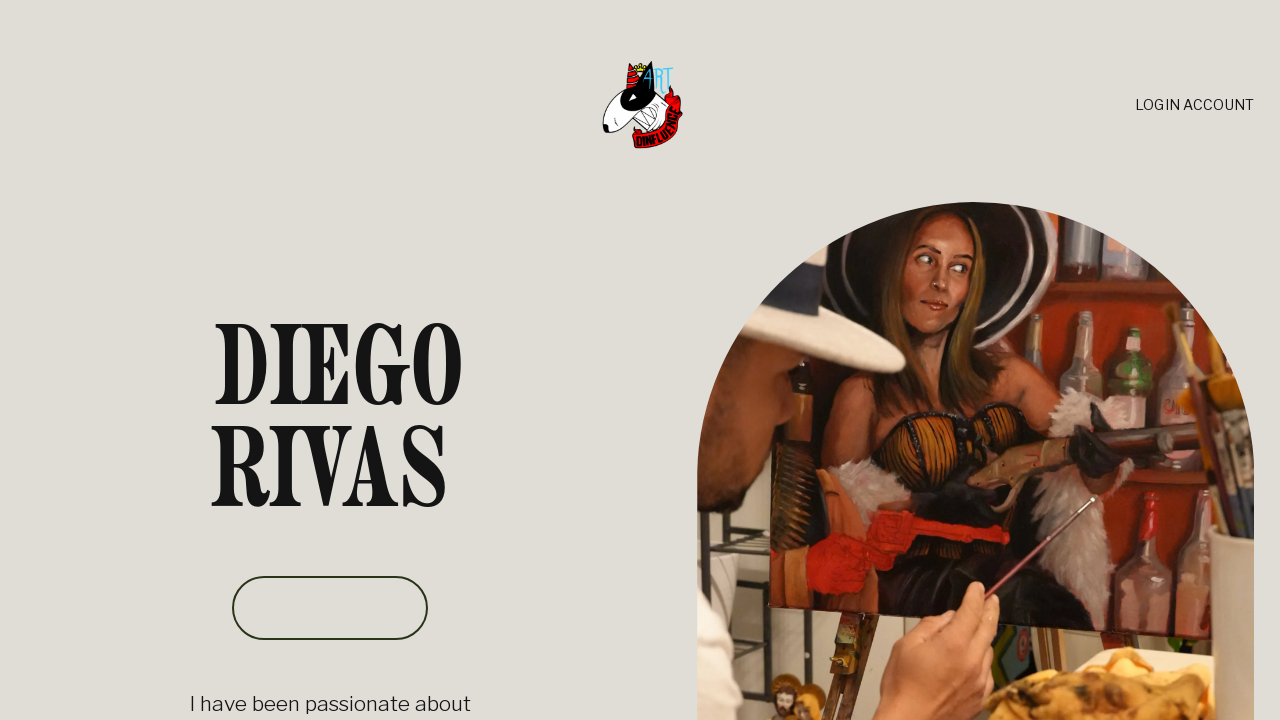